Tests that entering a number below 50 shows the error message "Number is too small"

Starting URL: https://kristinek.github.io/site/tasks/enter_a_number

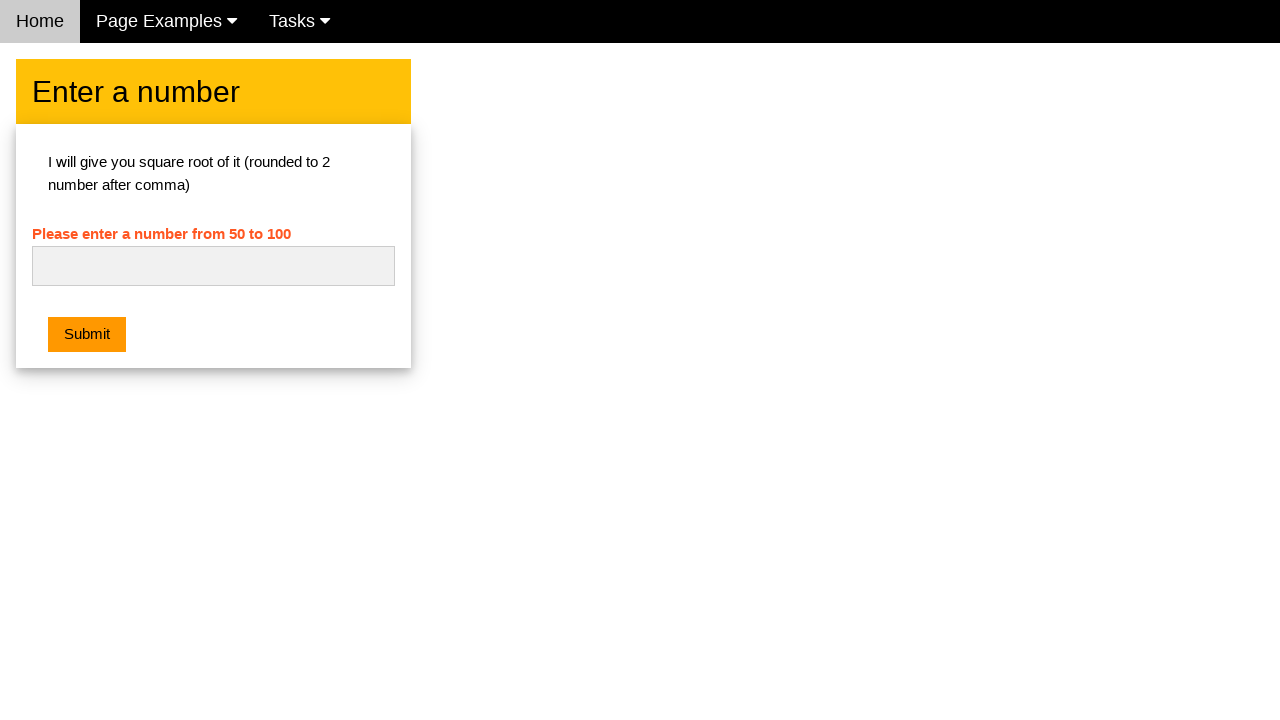

Navigated to enter a number task page
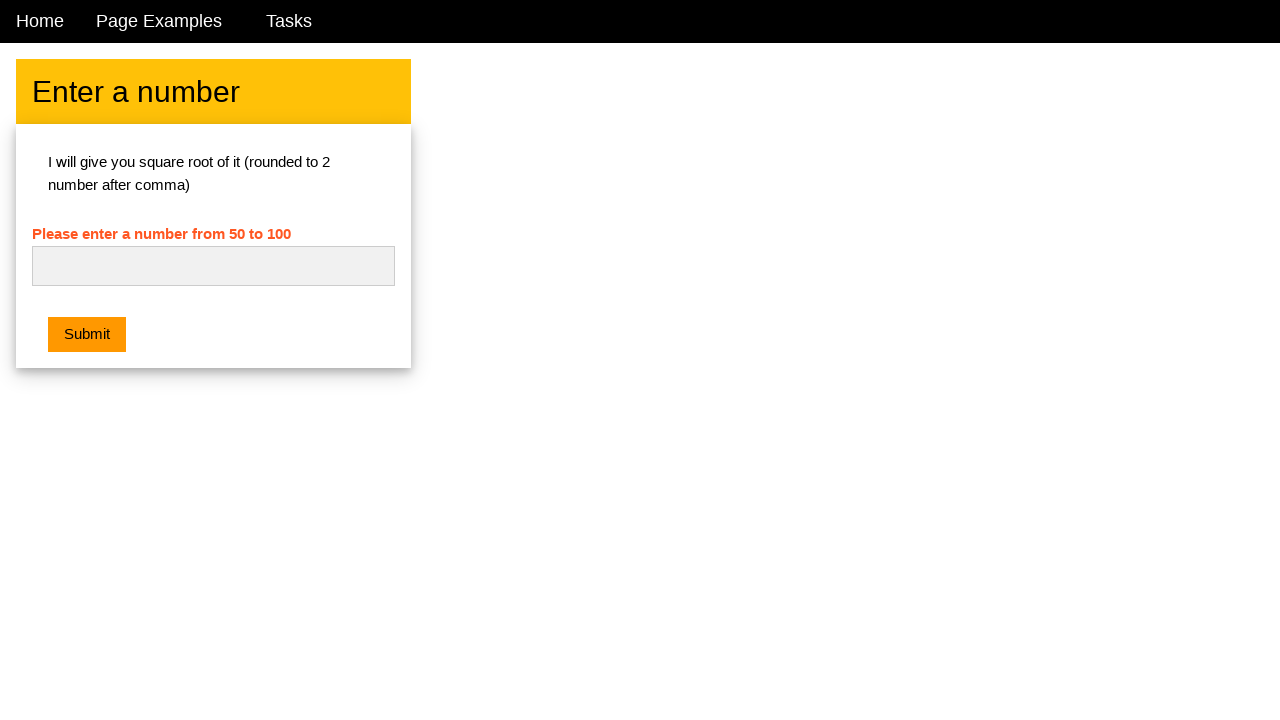

Cleared the number input field on #numb
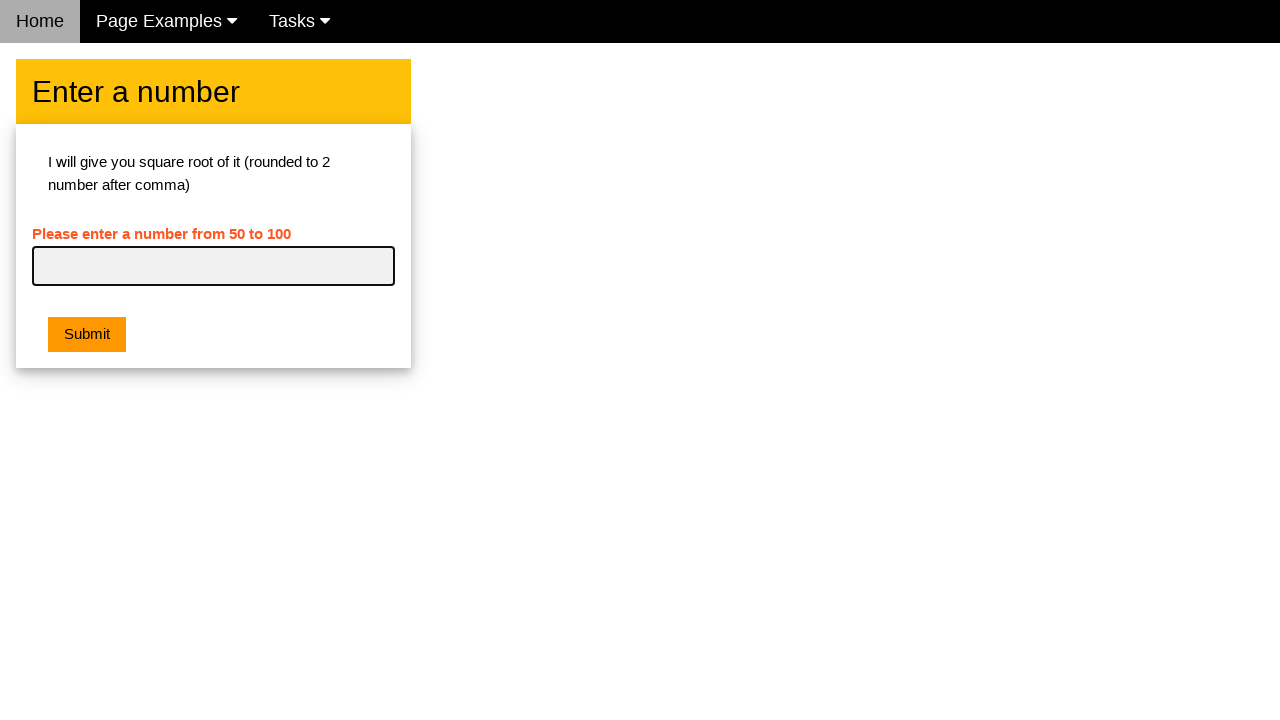

Entered number '3' which is below the minimum of 50 on #numb
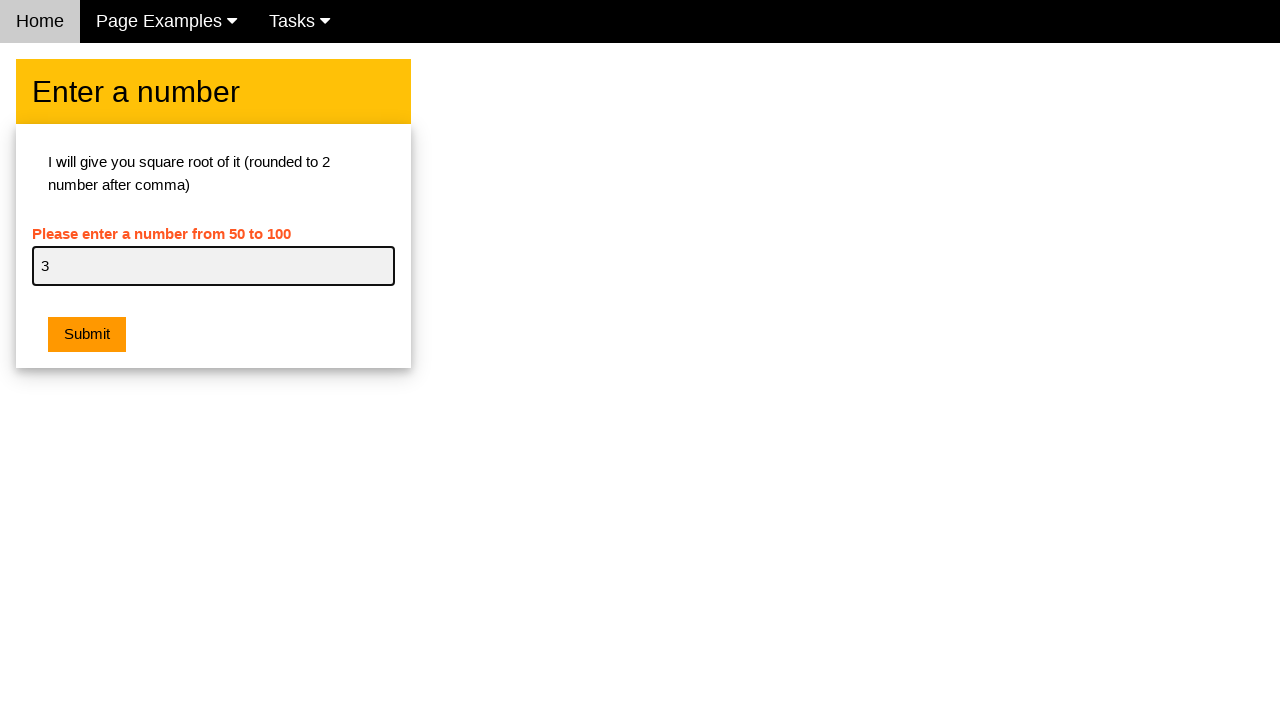

Clicked submit button at (87, 335) on .w3-btn
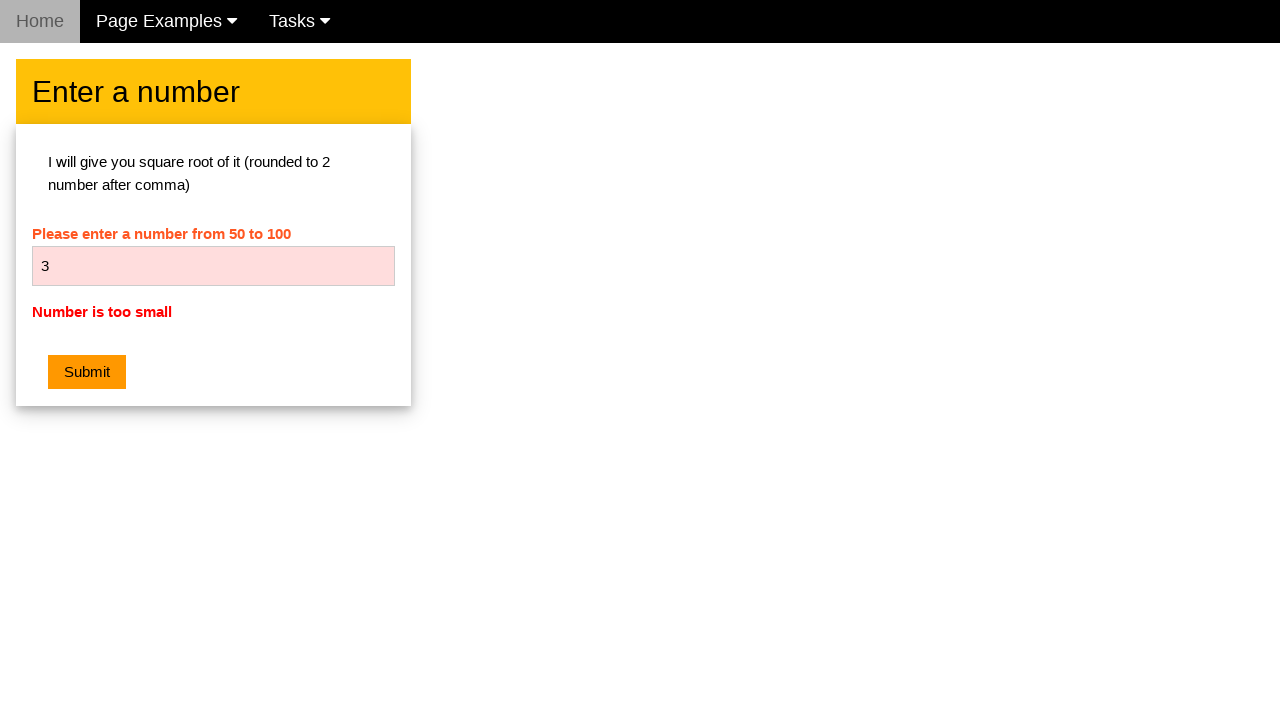

Retrieved error message text
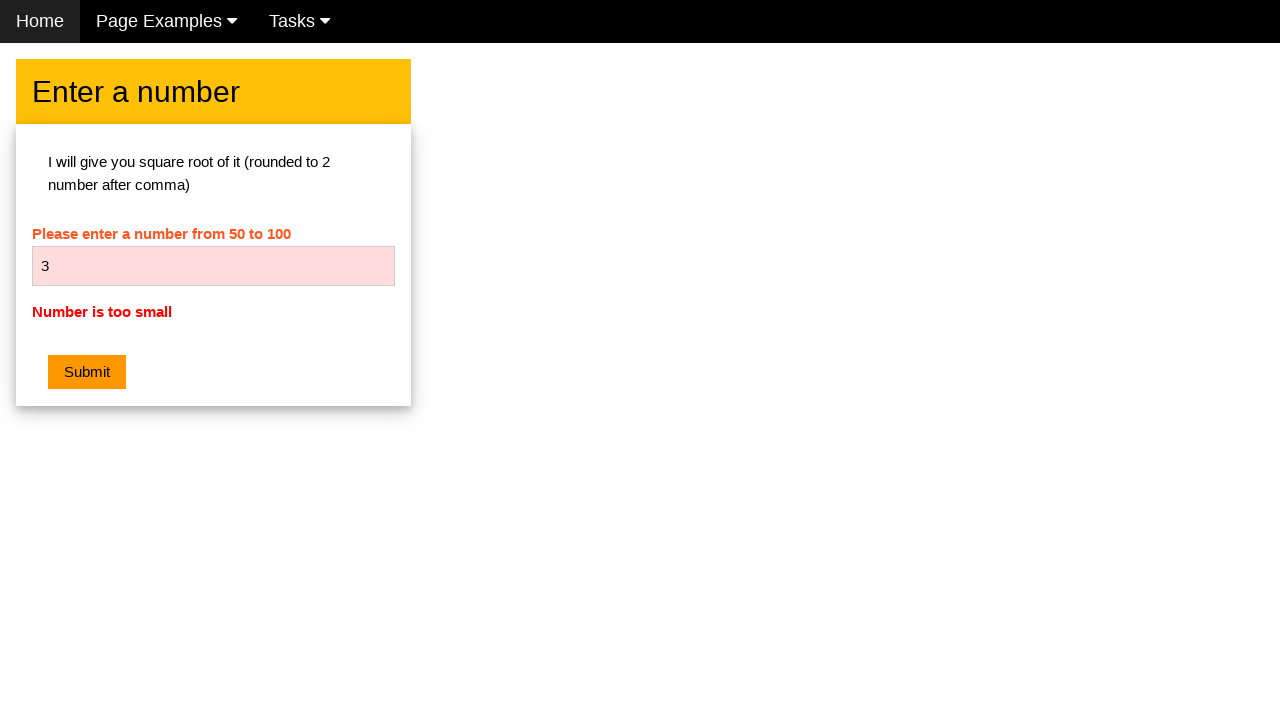

Verified error message displays 'Number is too small'
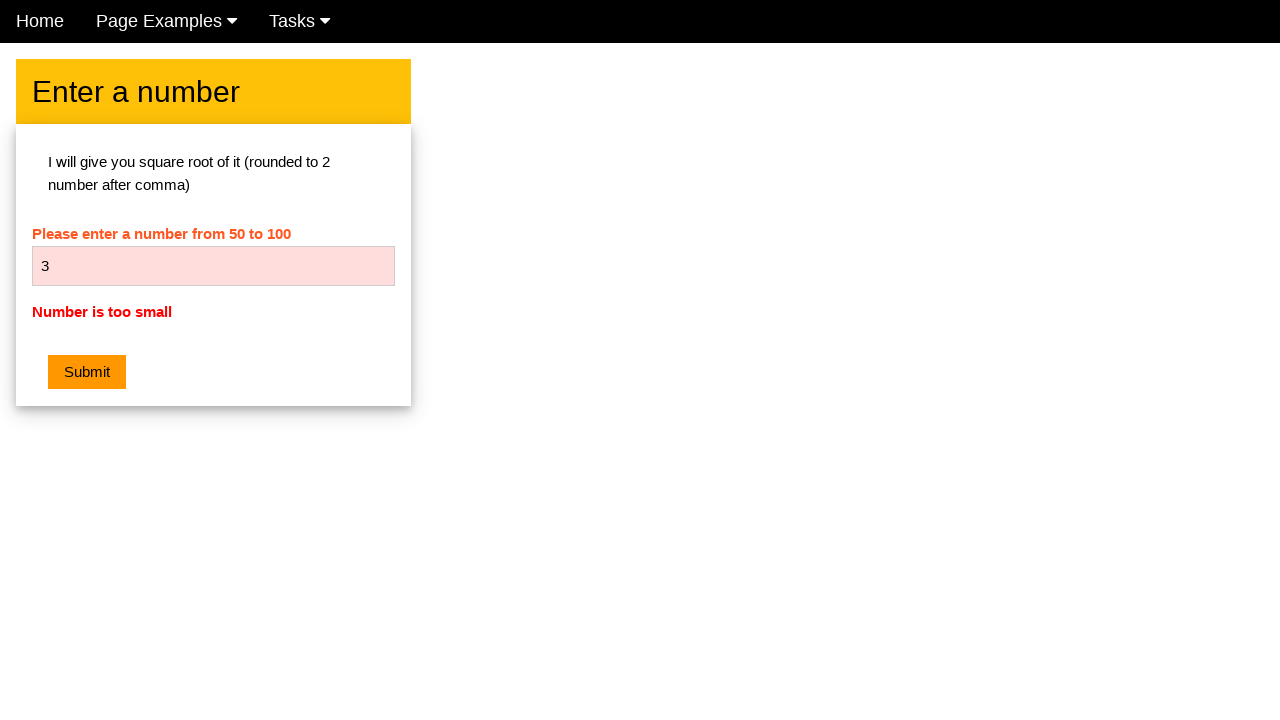

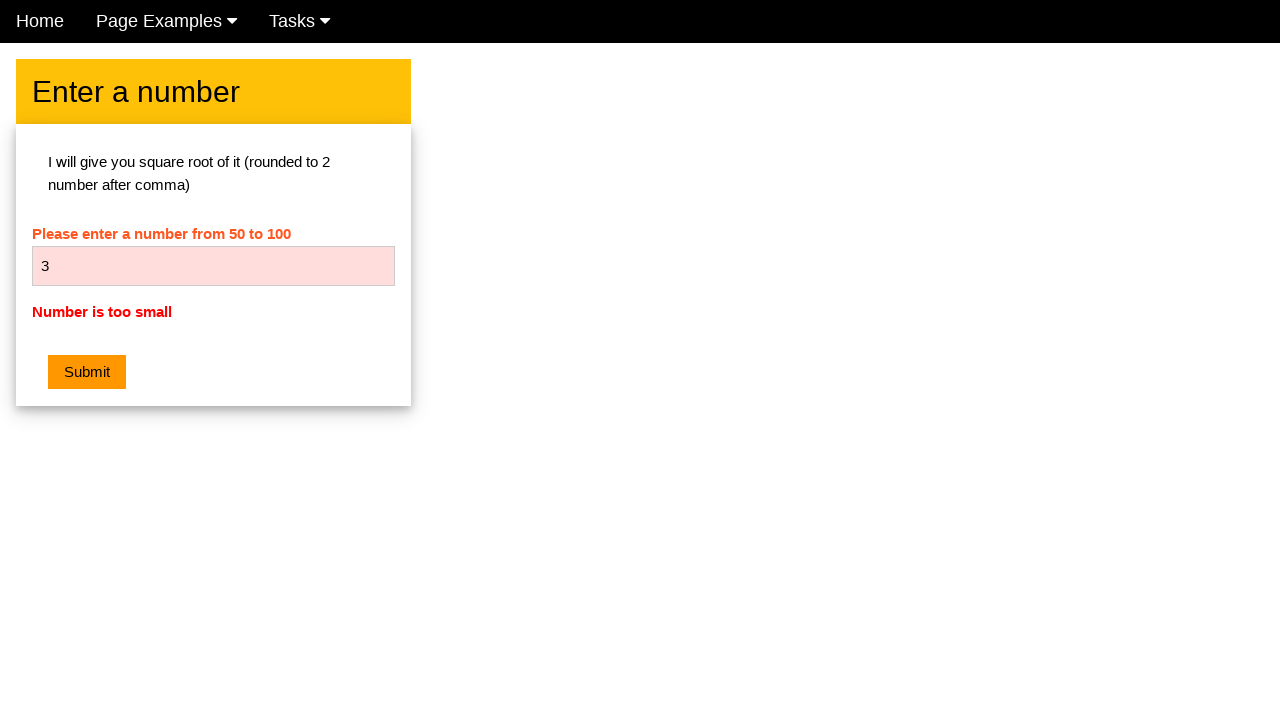